Tests Python.org search functionality by entering a search query and verifying that results are returned

Starting URL: http://www.python.org

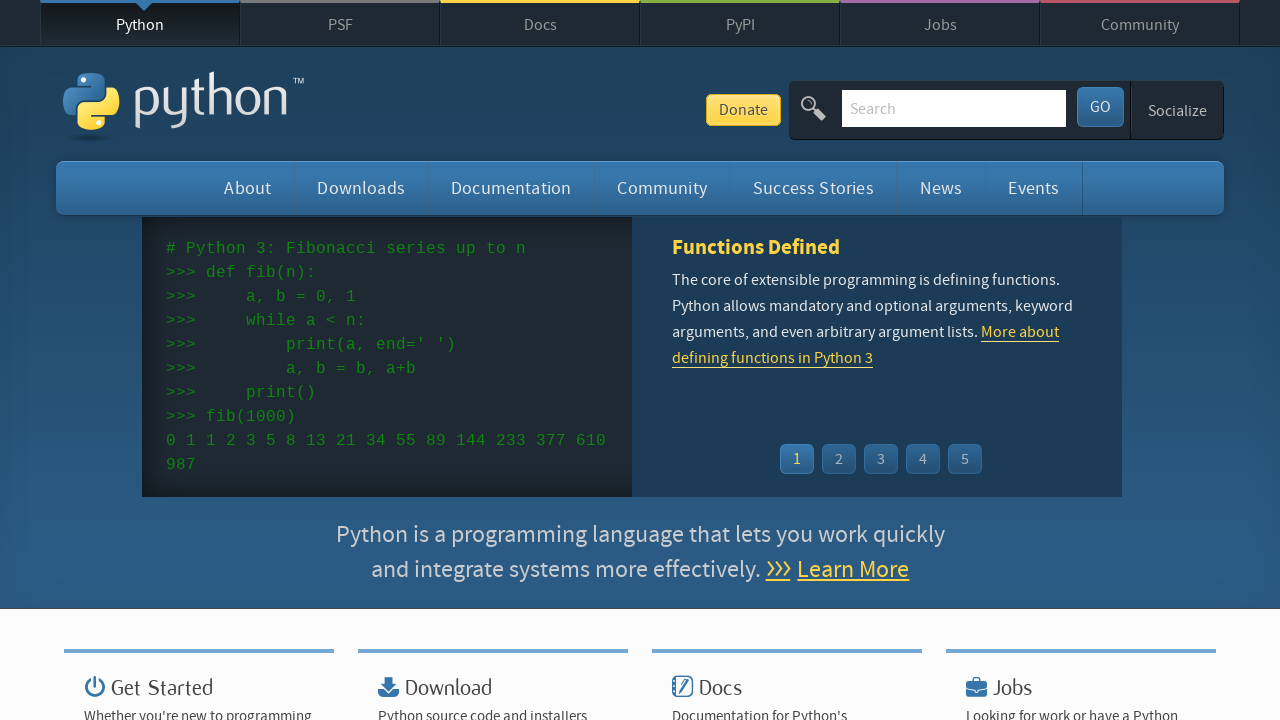

Verified 'Python' is in the page title
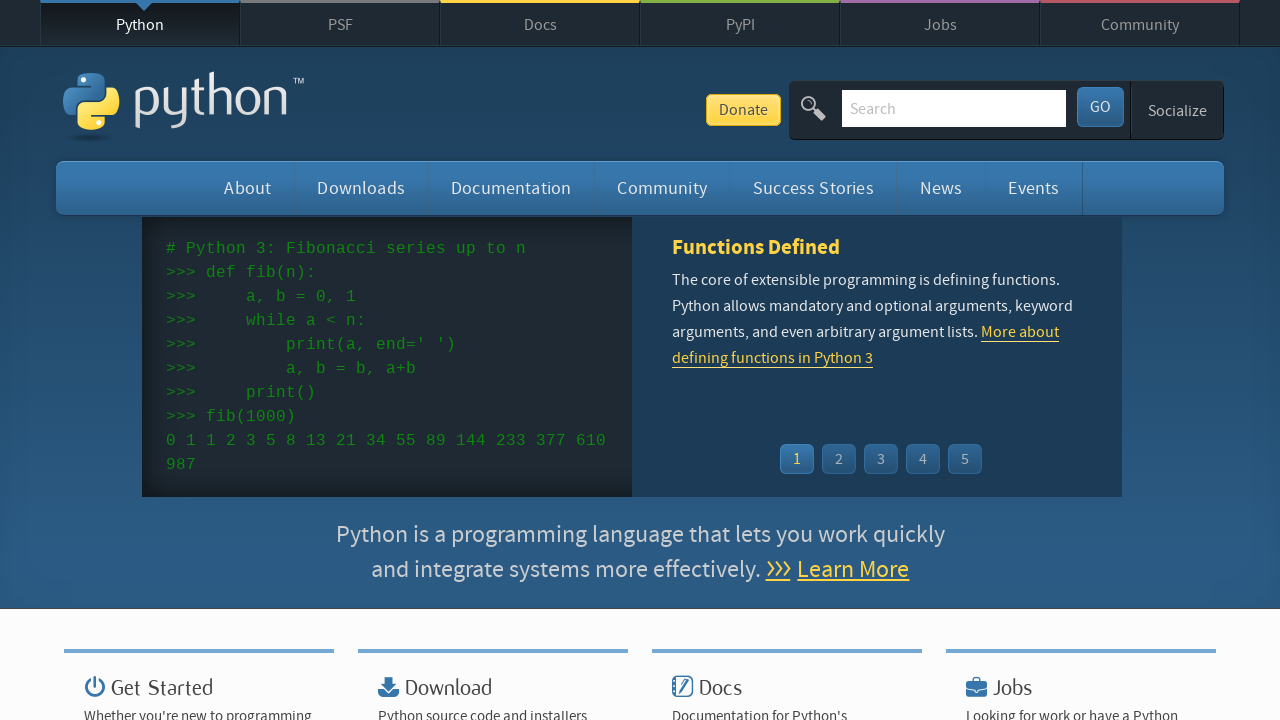

Cleared the search input field on input[name='q']
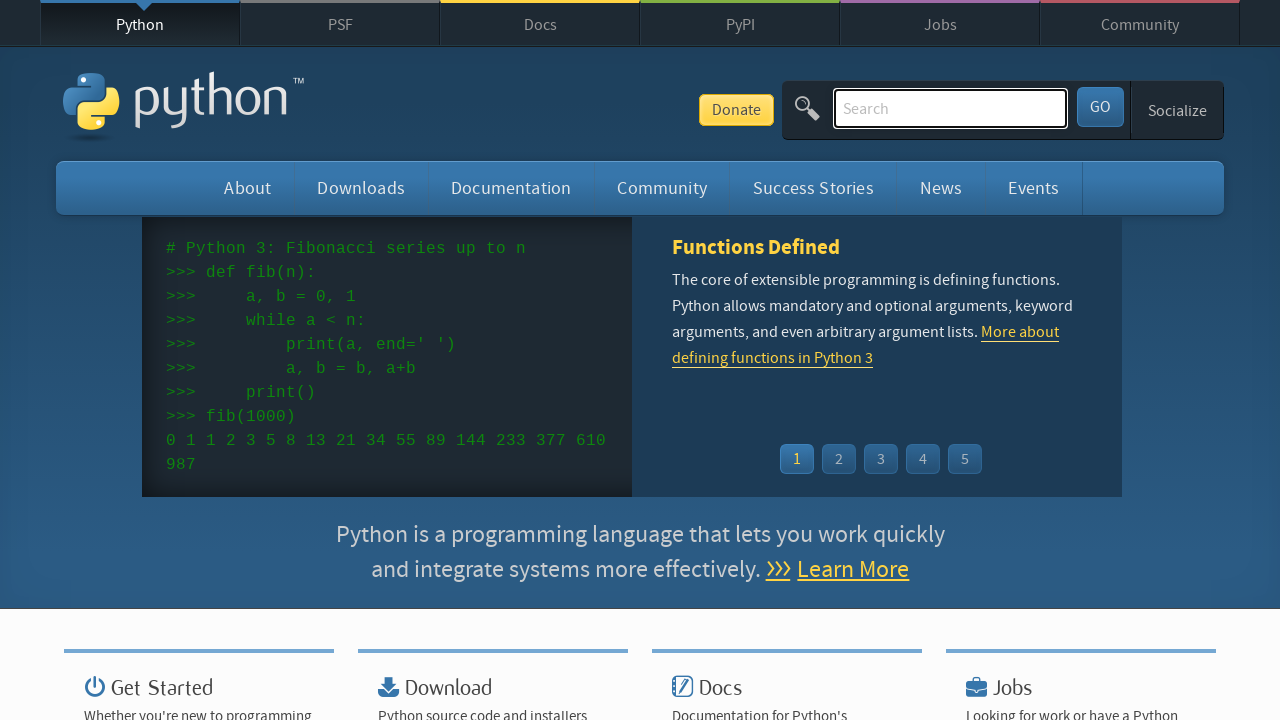

Entered search query 'pycon' into the search field on input[name='q']
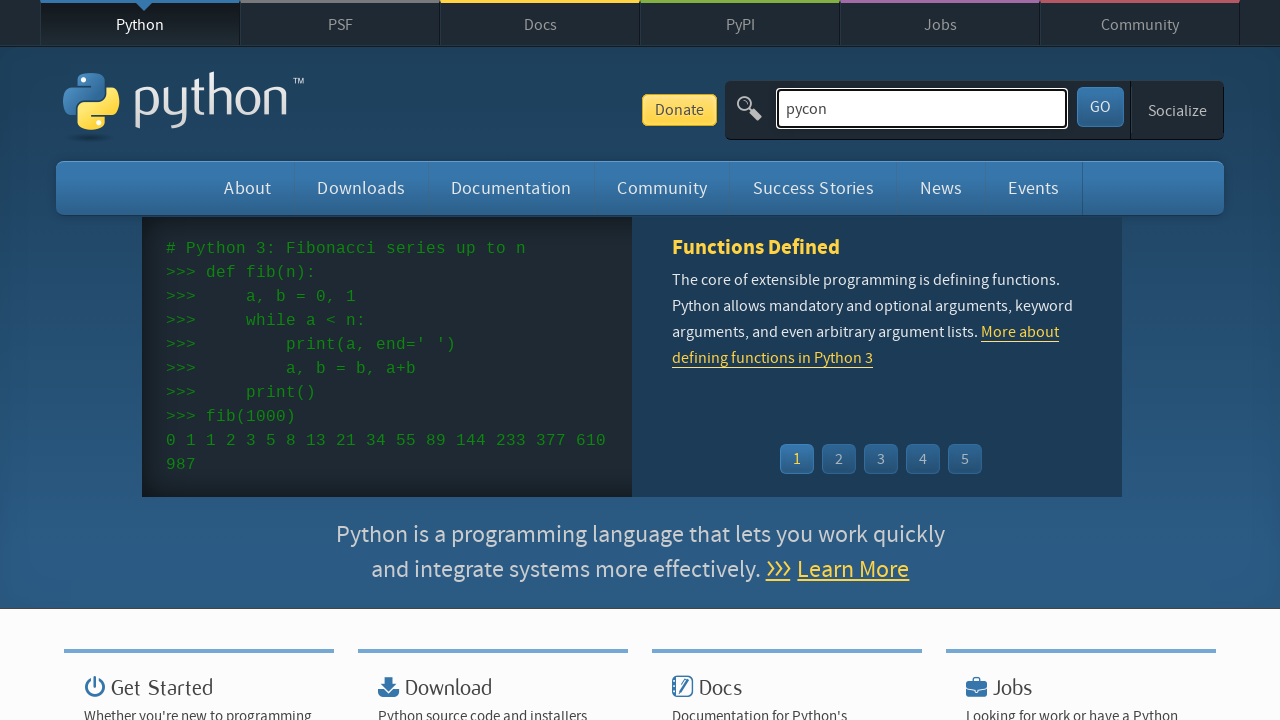

Submitted search by pressing Enter on input[name='q']
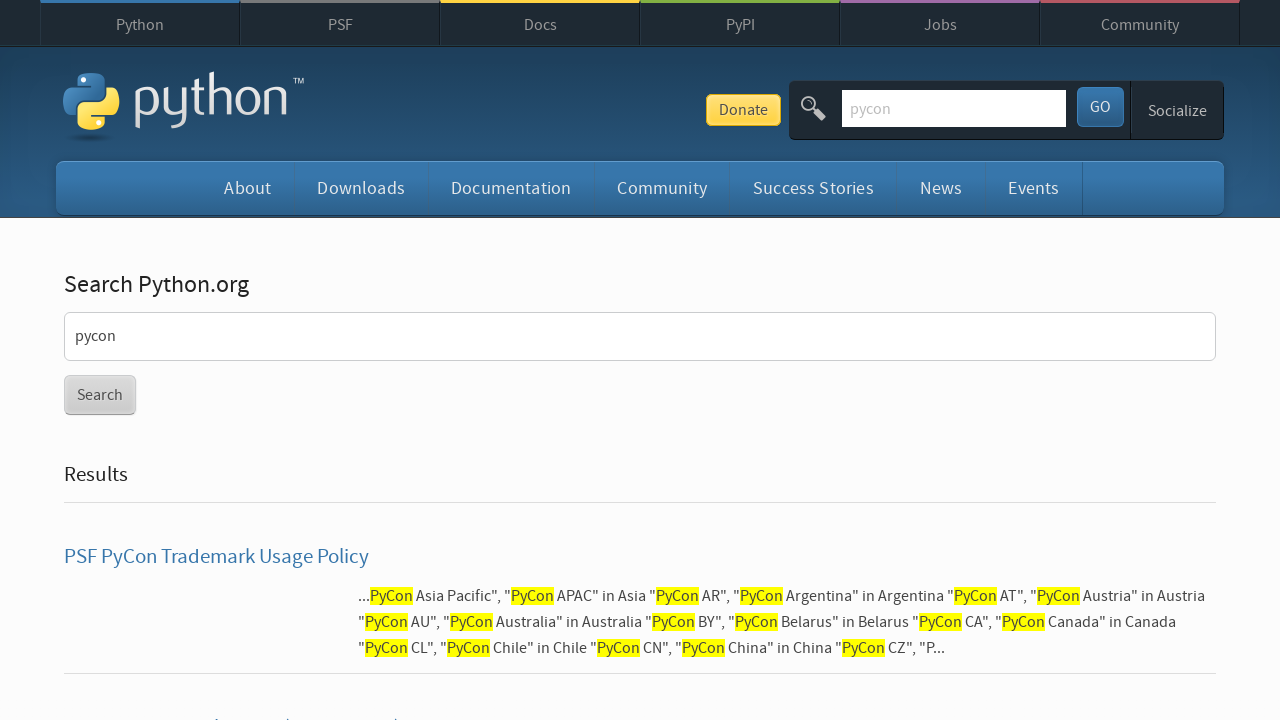

Waited for results page to load (networkidle)
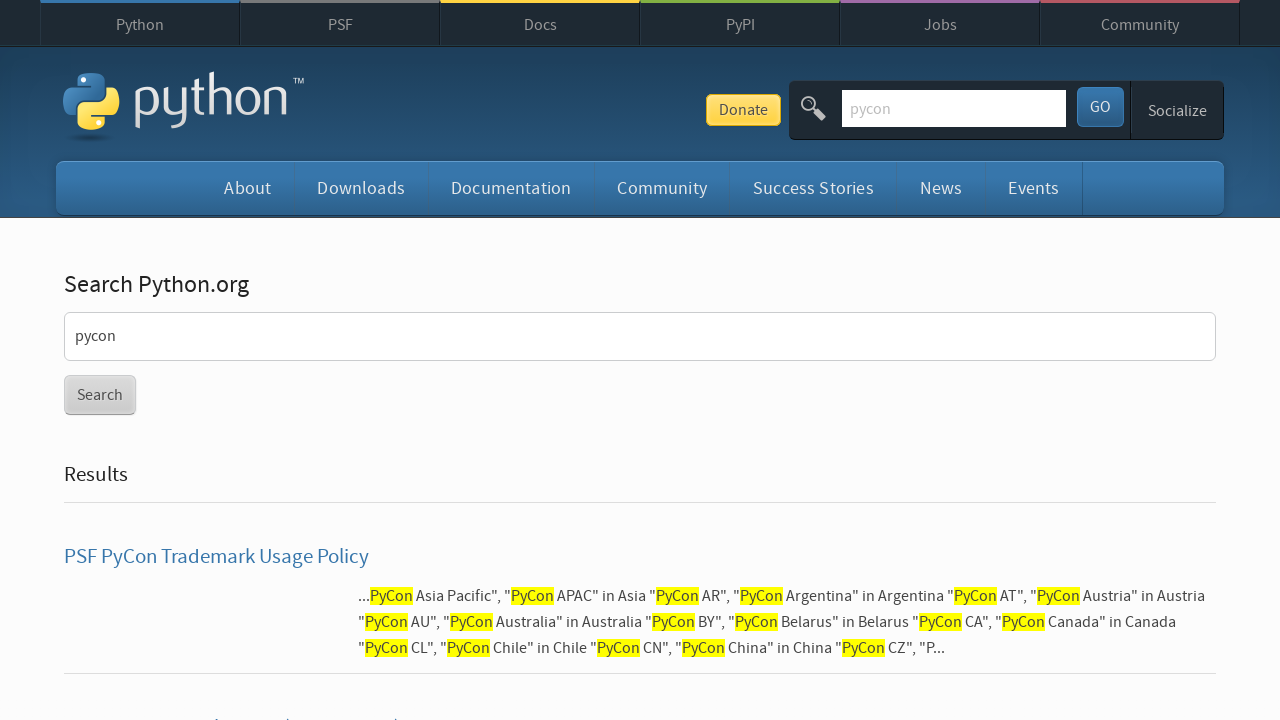

Verified that search results were returned (no 'No results found' message)
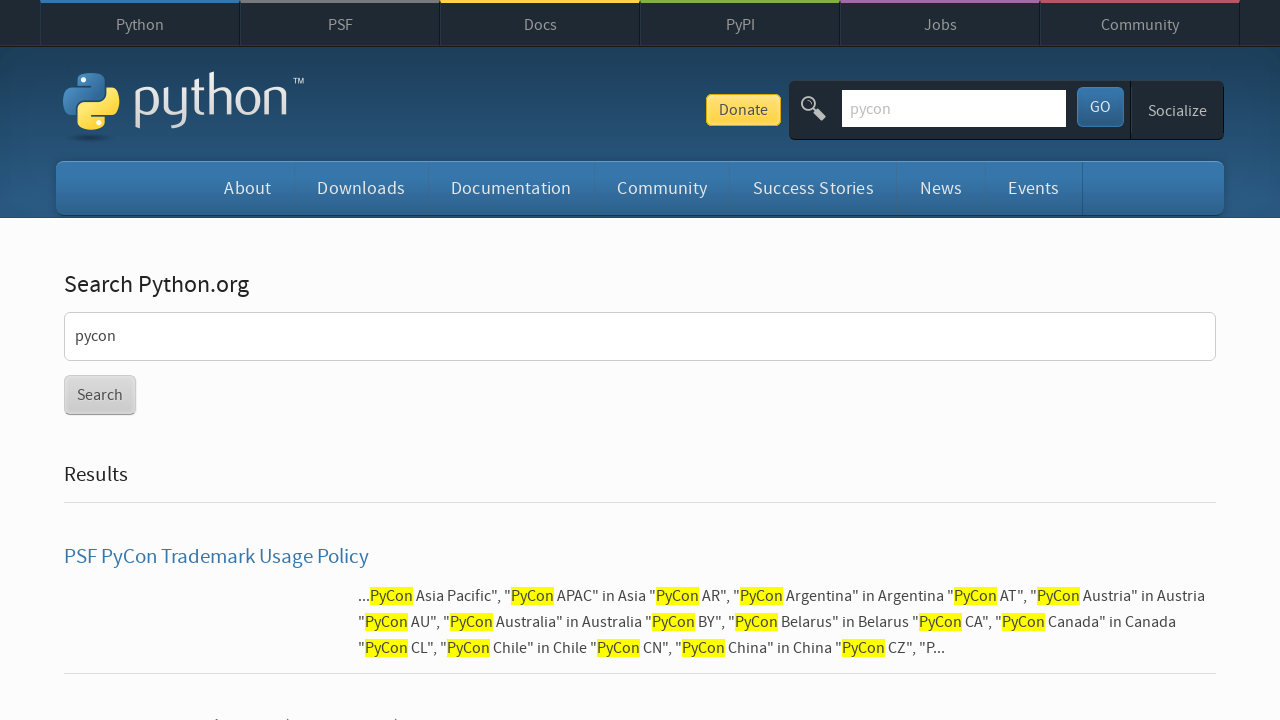

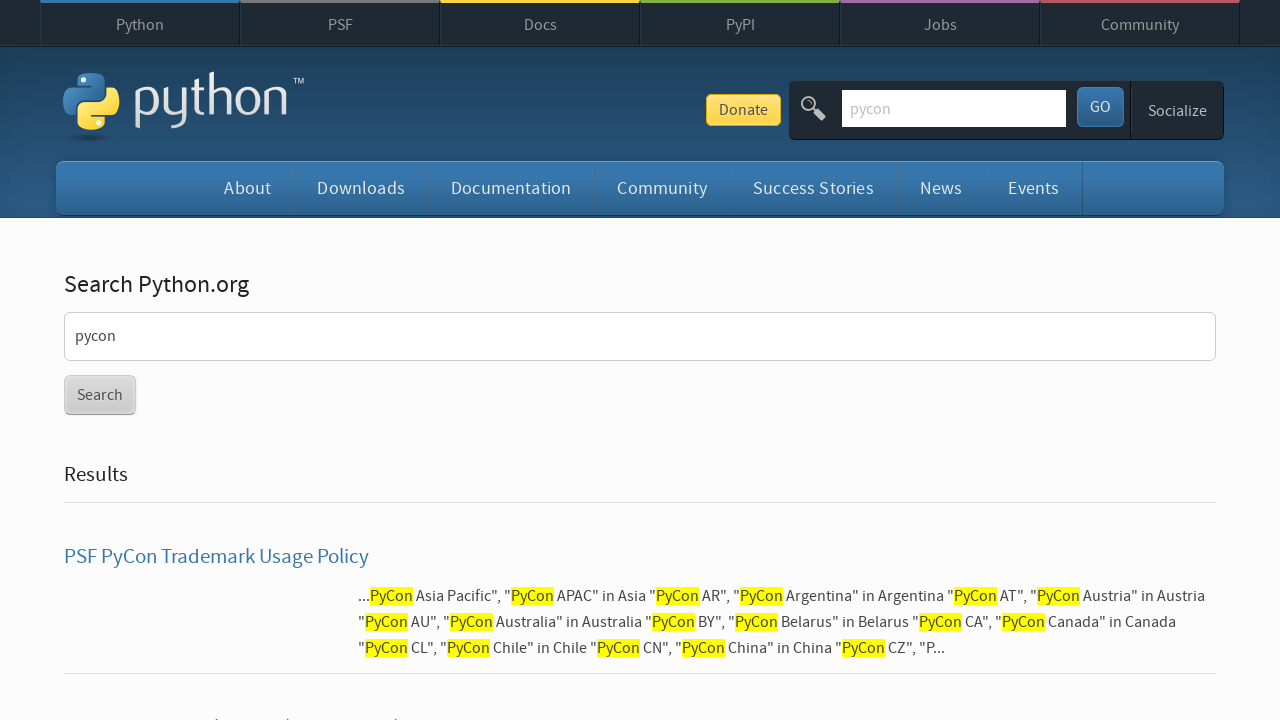